Tests navigation to the Contact tab on the portfolio website

Starting URL: https://kannikah.github.io/

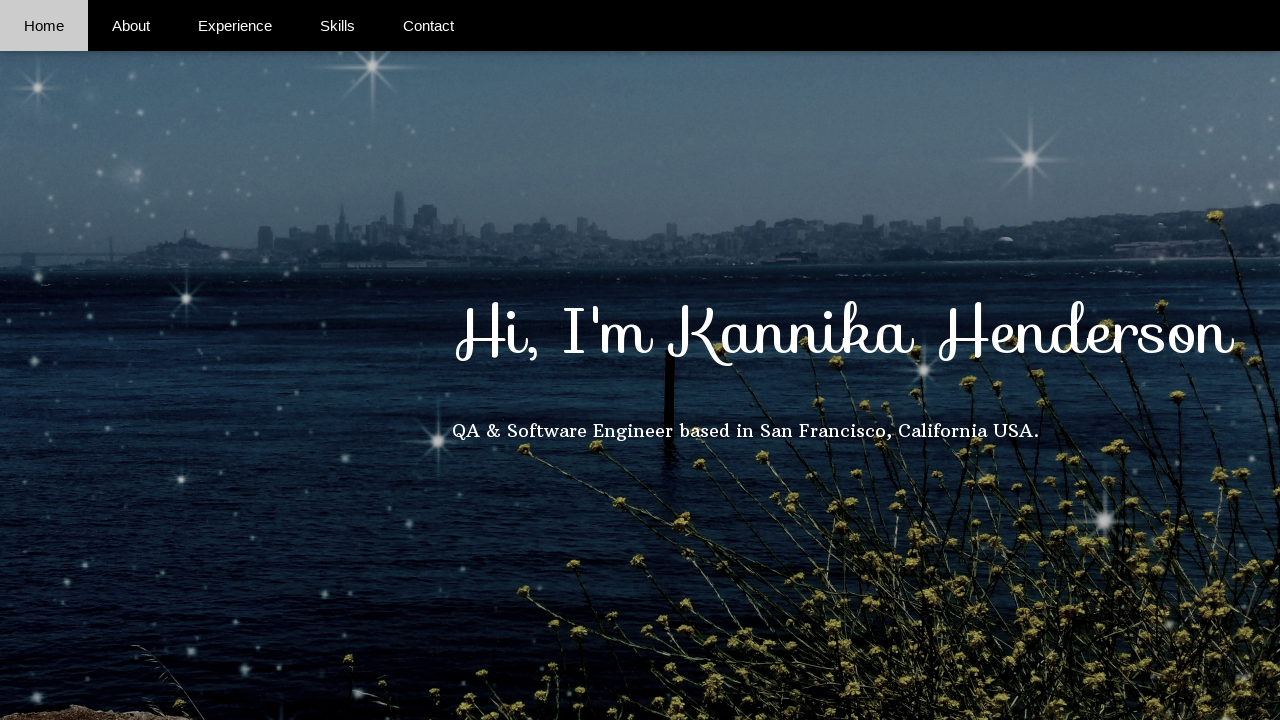

Navigated to portfolio website at https://kannikah.github.io/
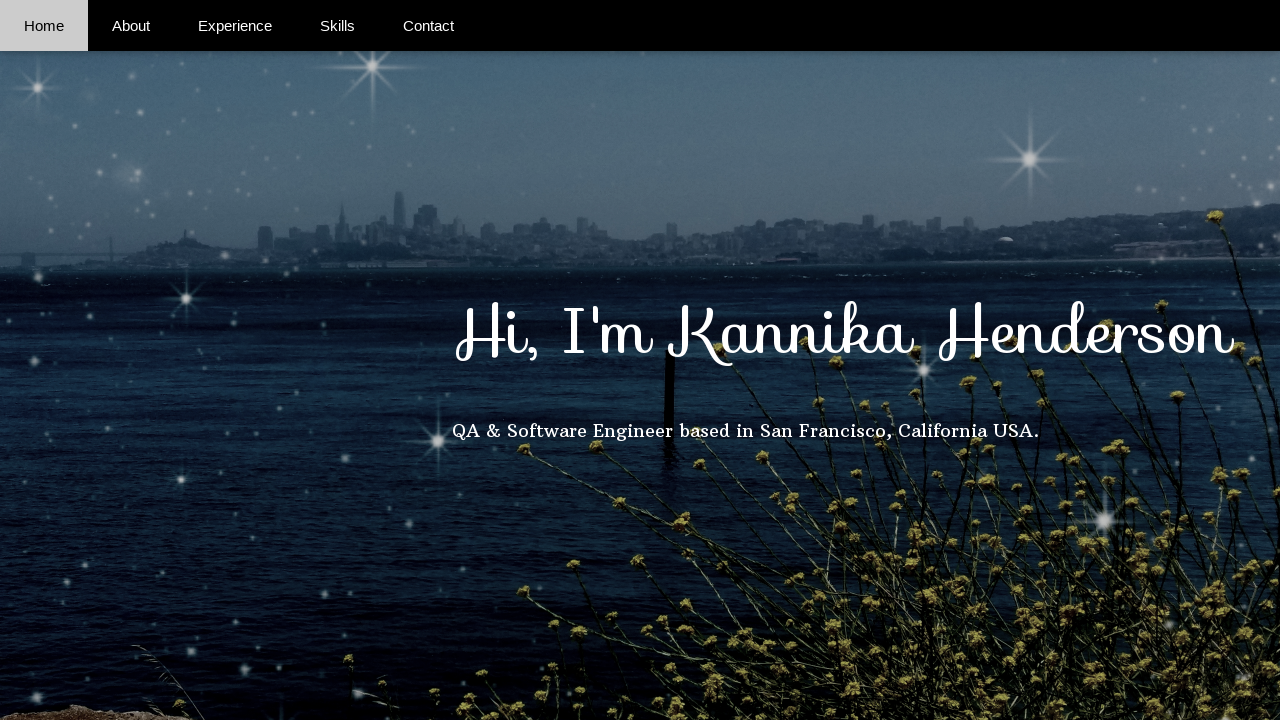

Pressed Enter on Contact tab link on a[href='#contact']
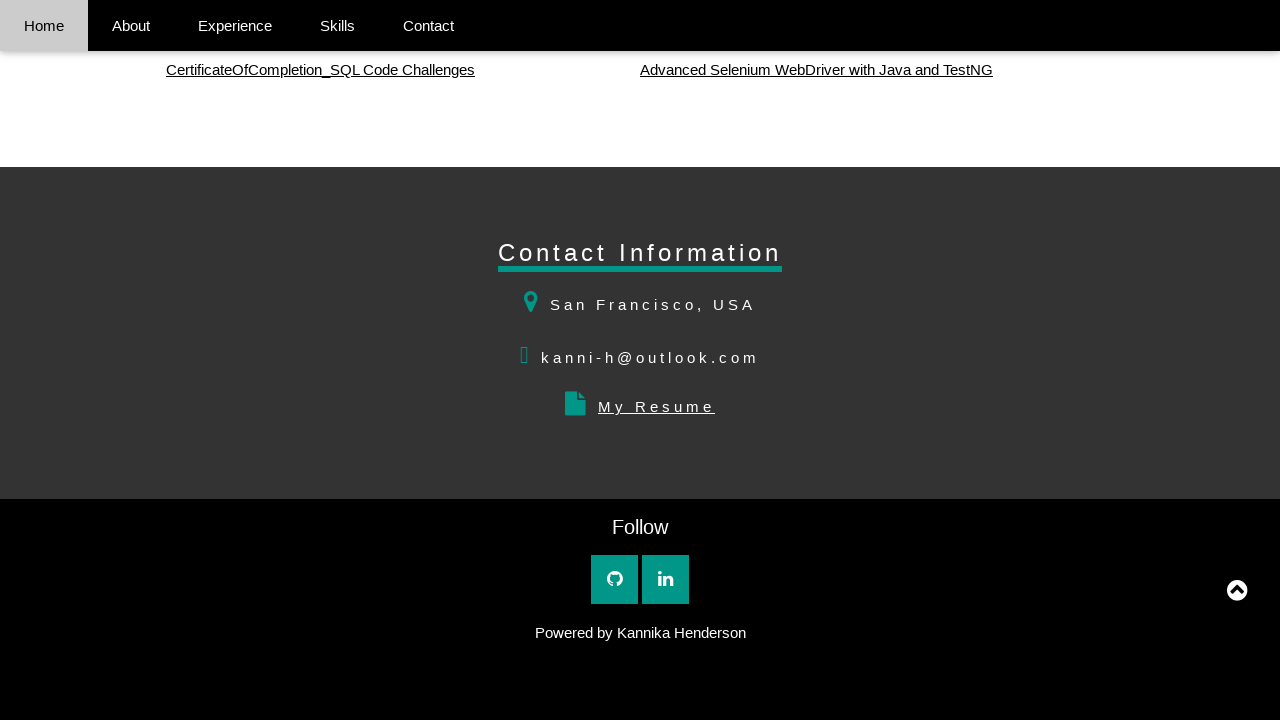

Contact section loaded and visible
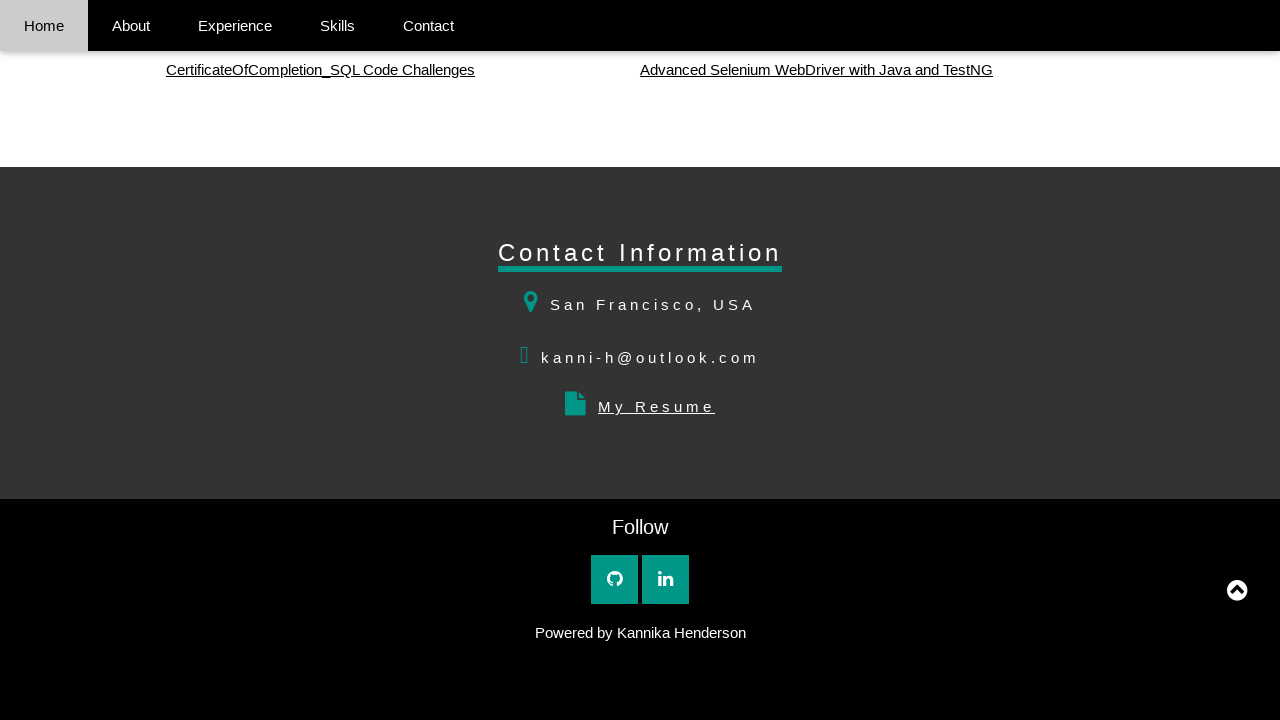

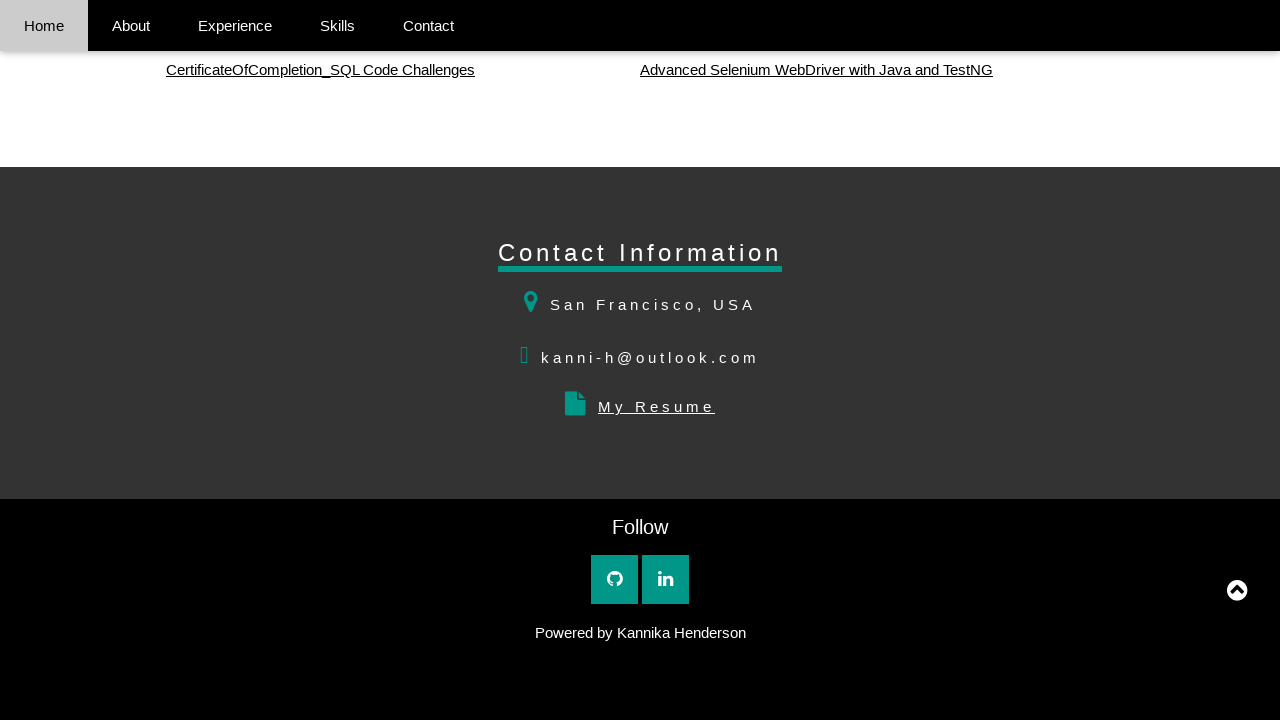